Tests date picker functionality by switching to an iframe and entering a date value into the date picker input field

Starting URL: http://jqueryui.com/datepicker/

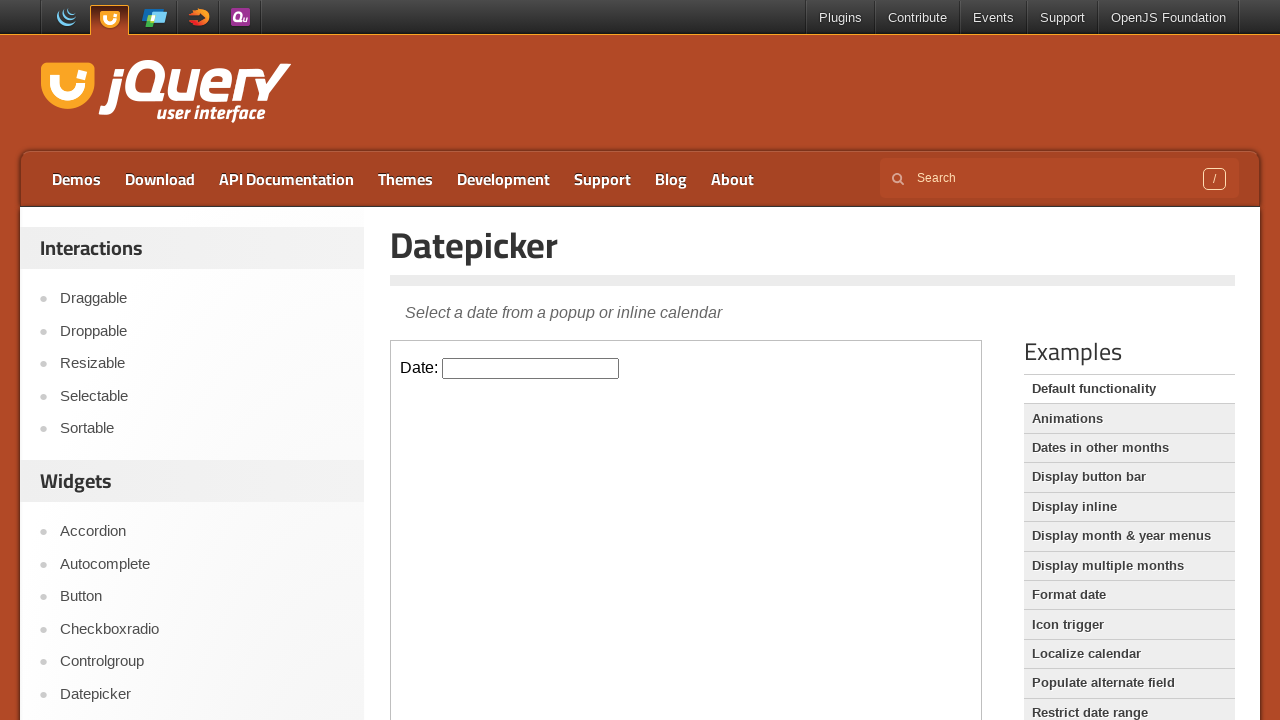

Switched to iframe and entered date '03/12/2024' into datepicker input field on iframe >> nth=0 >> internal:control=enter-frame >> #datepicker
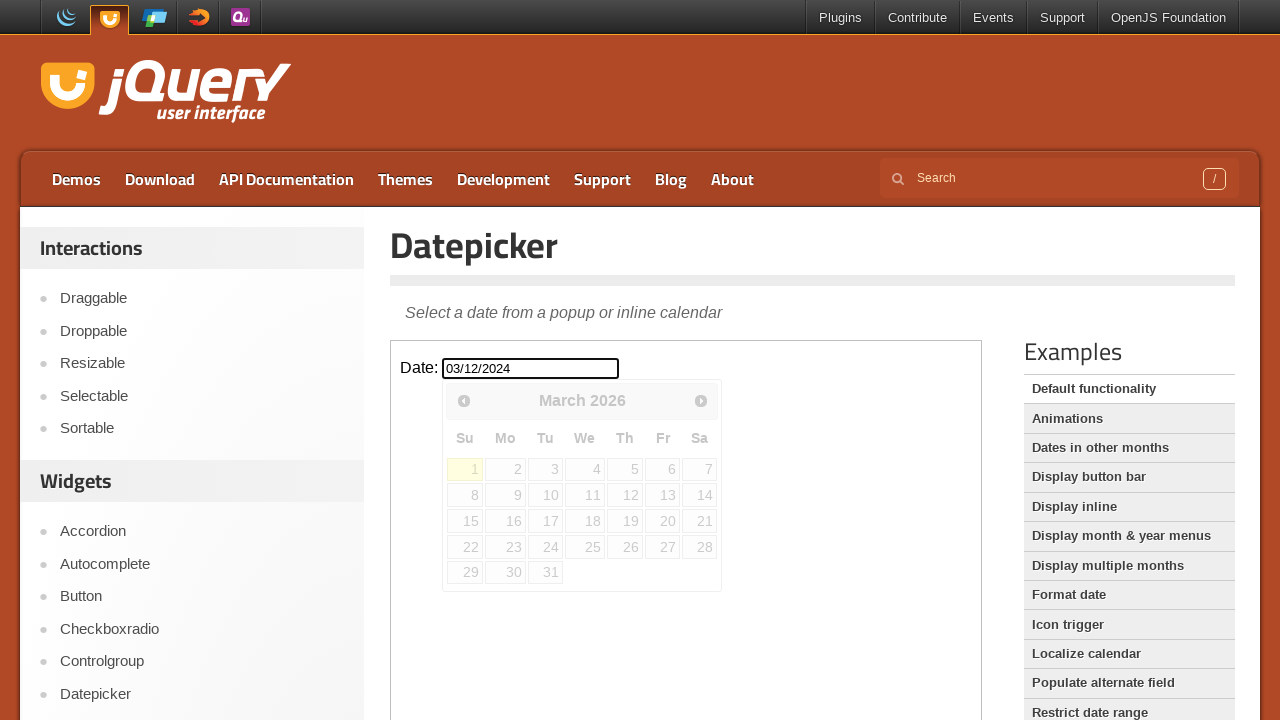

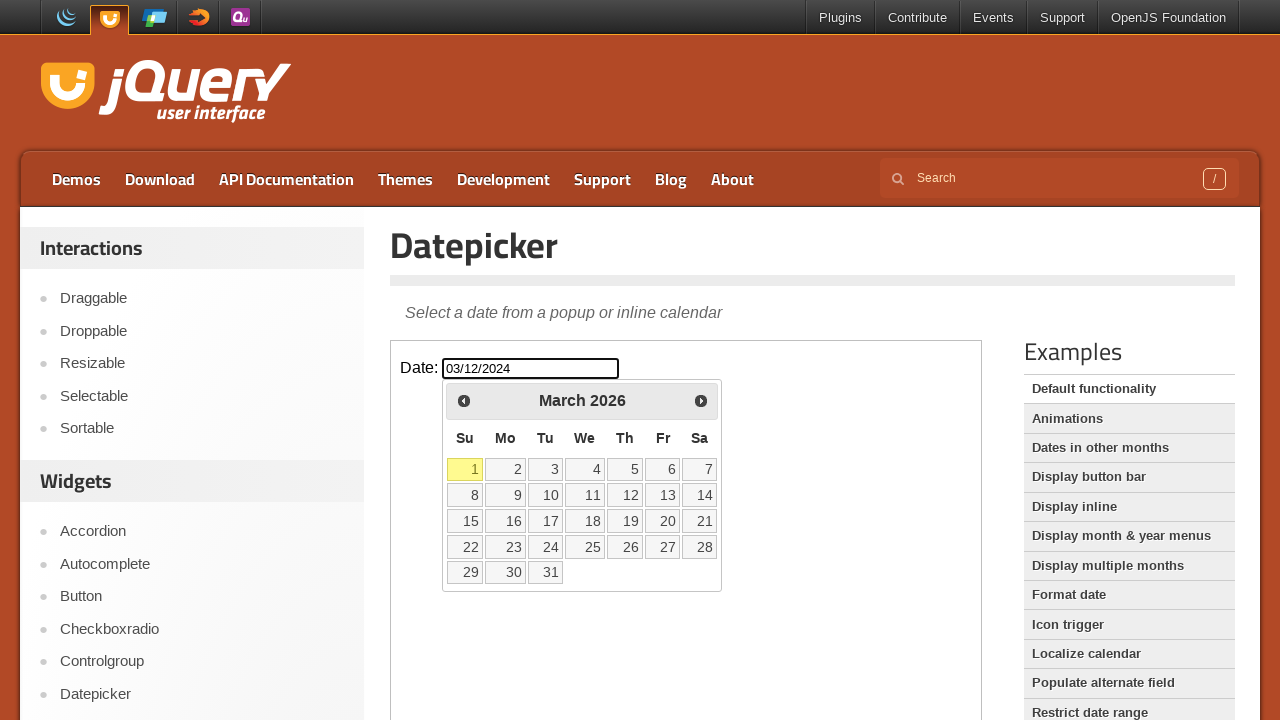